Tests navigation on Playwright documentation site by hovering over a dropdown menu and clicking on the .NET option to verify it navigates to the .NET documentation page.

Starting URL: https://playwright.dev/docs/intro

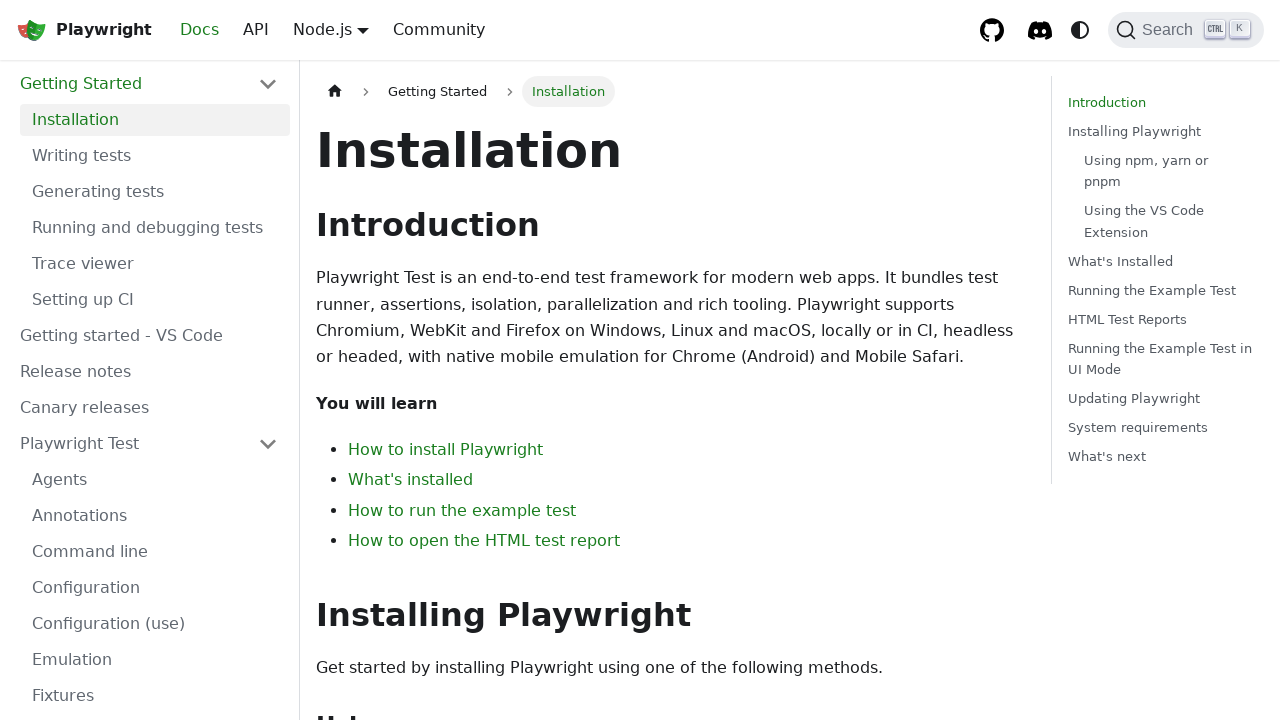

Hovered over dropdown menu at (331, 30) on .dropdown--hoverable
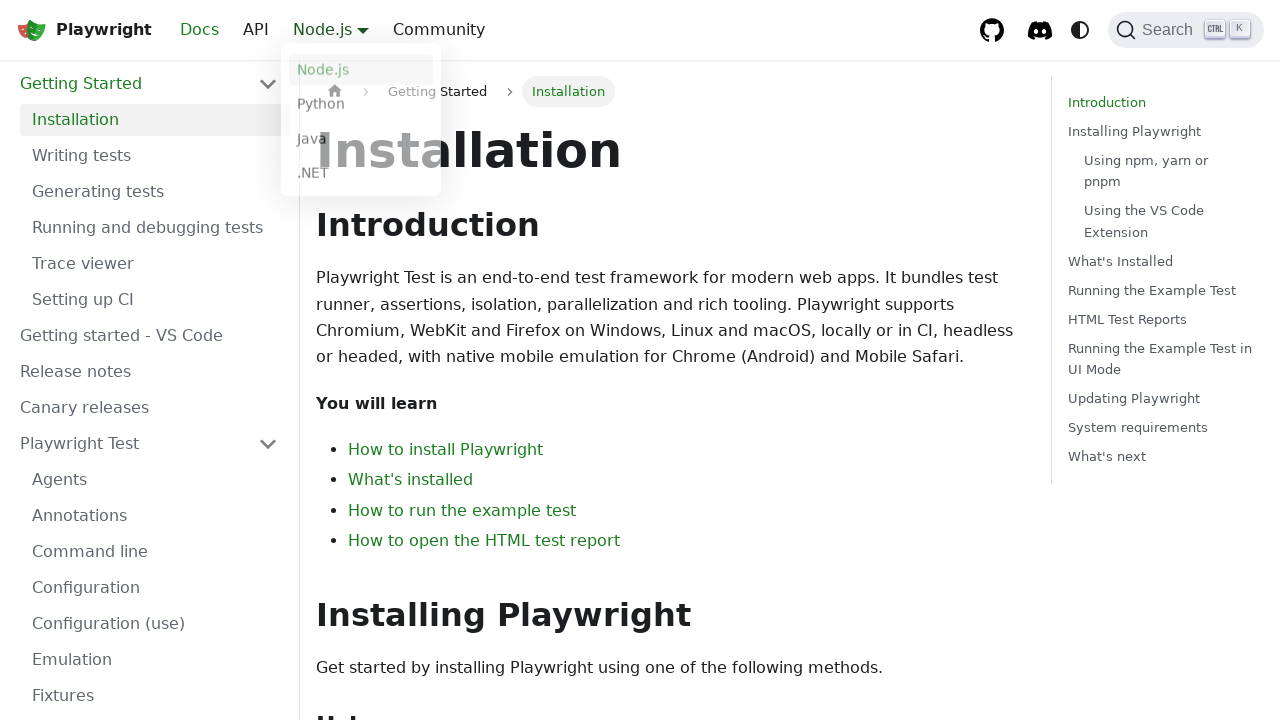

Clicked on .NET option in dropdown menu at (361, 177) on text=.NET
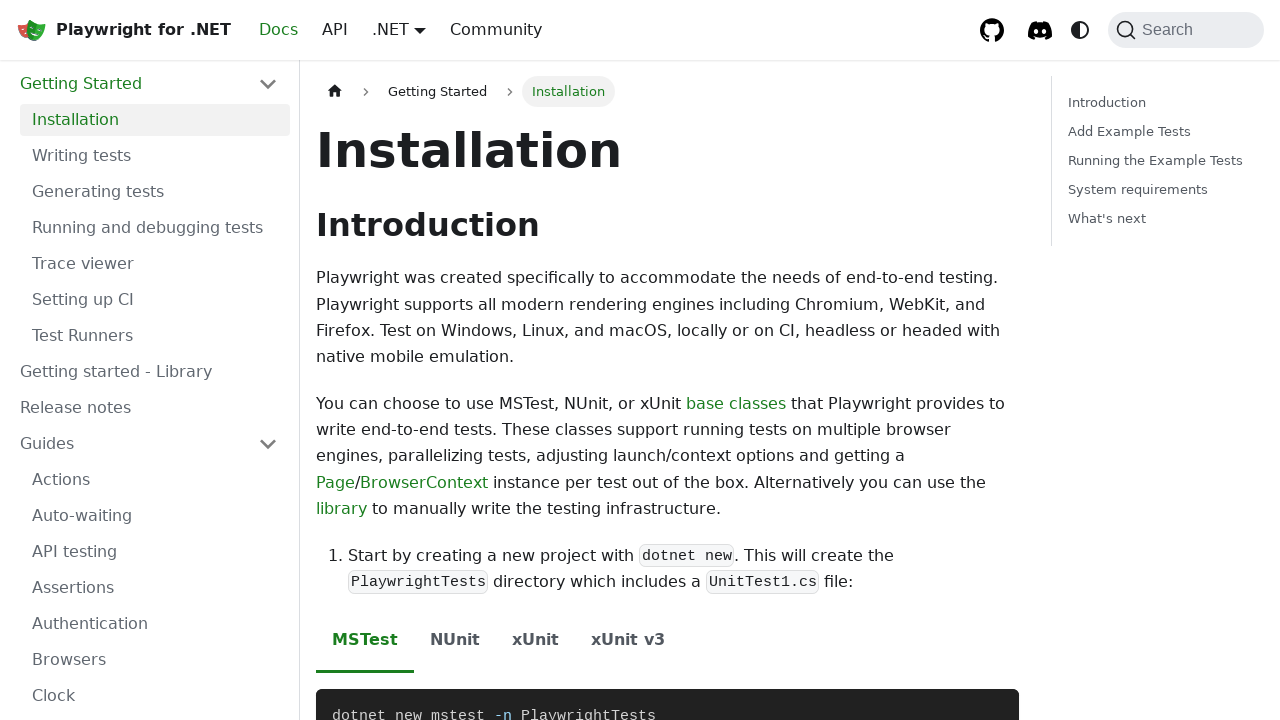

Navigated to Playwright for .NET documentation page
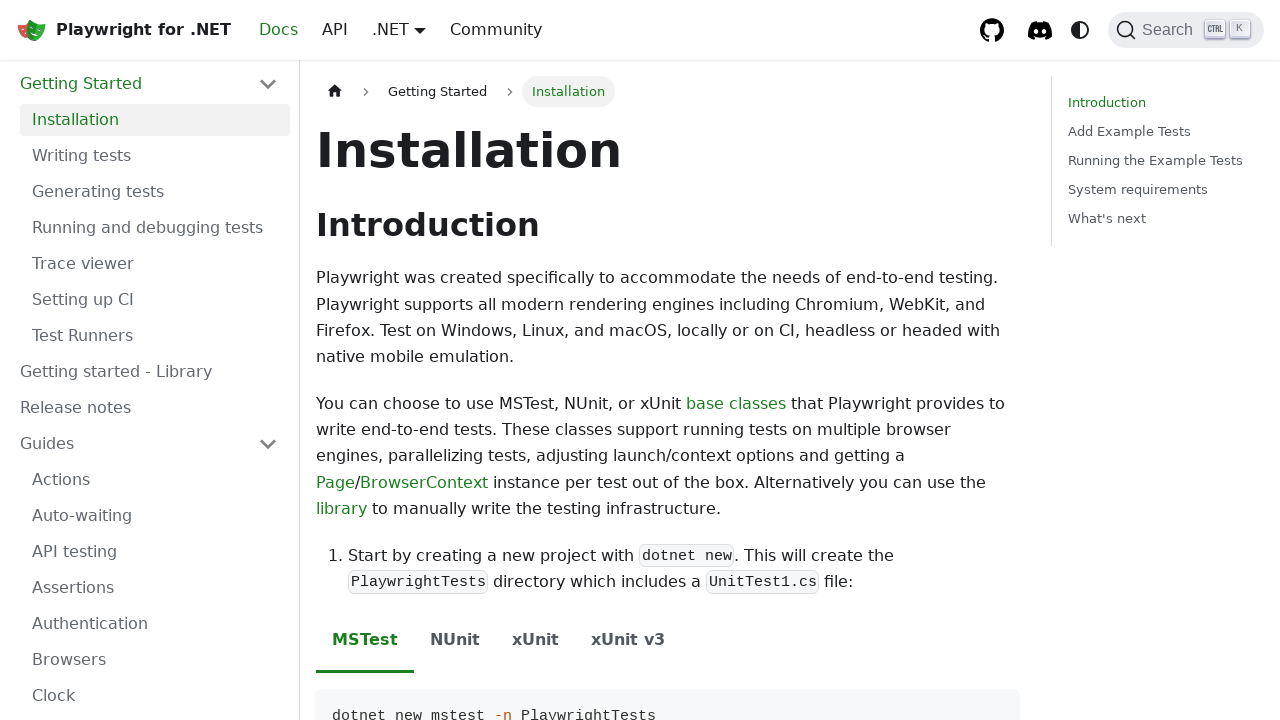

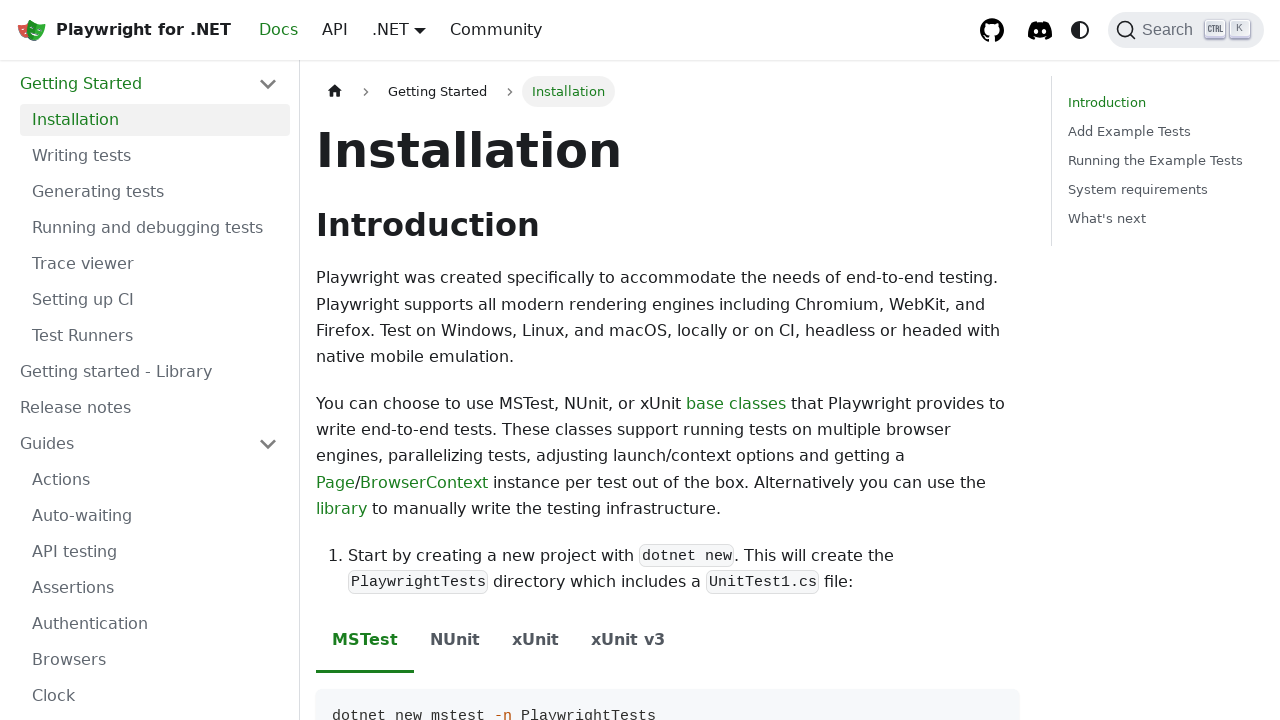